Tests horizontal slider functionality by moving the slider to a specific position and verifying the displayed value

Starting URL: http://the-internet.herokuapp.com/horizontal_slider

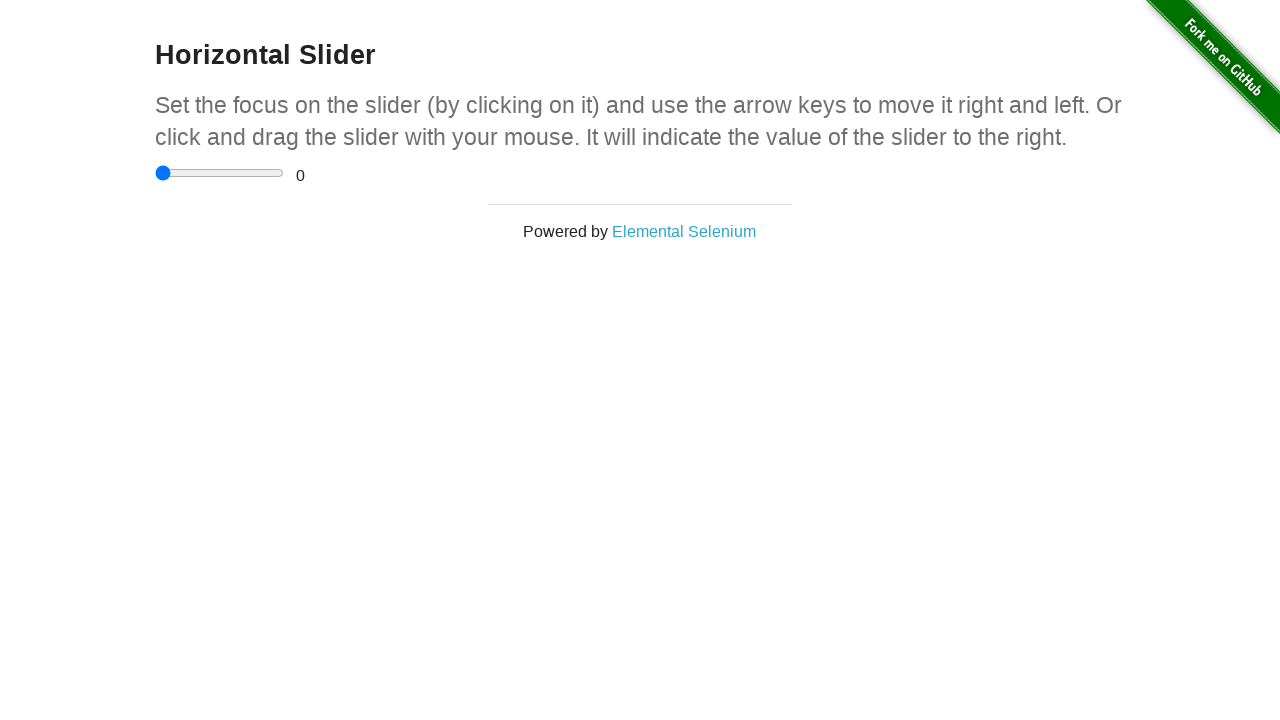

Located the horizontal slider element
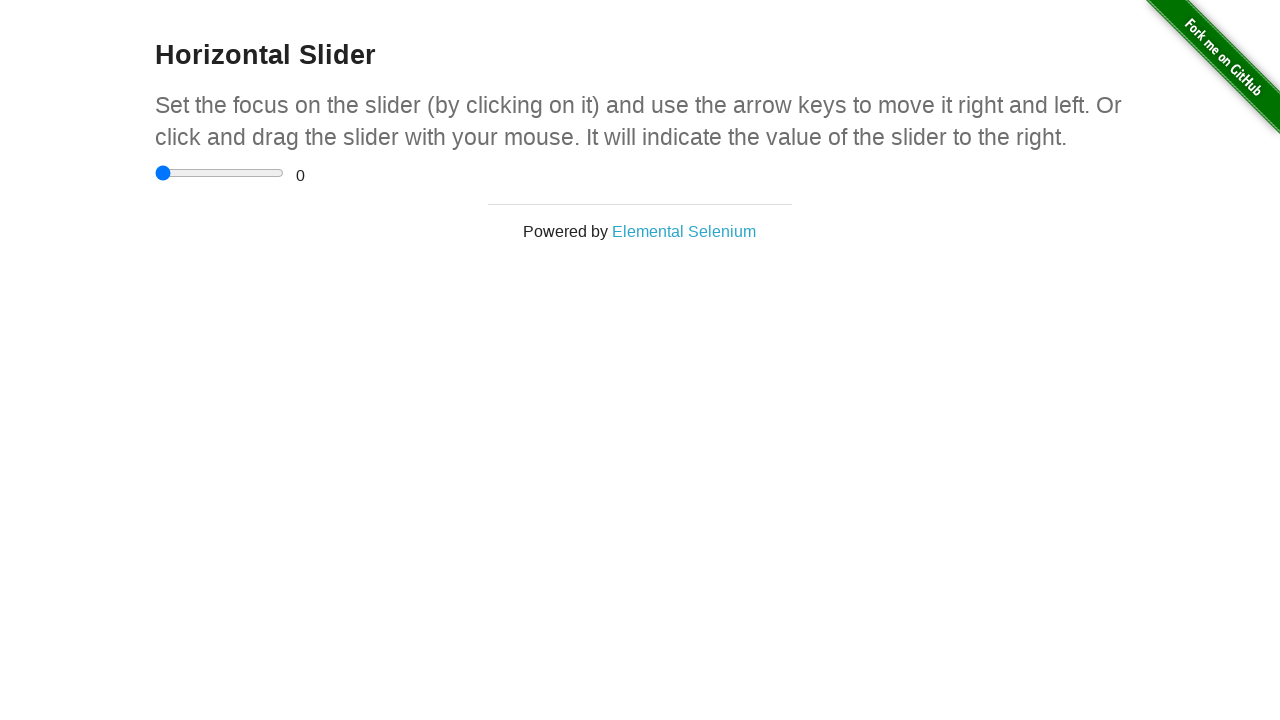

Retrieved slider bounding box dimensions
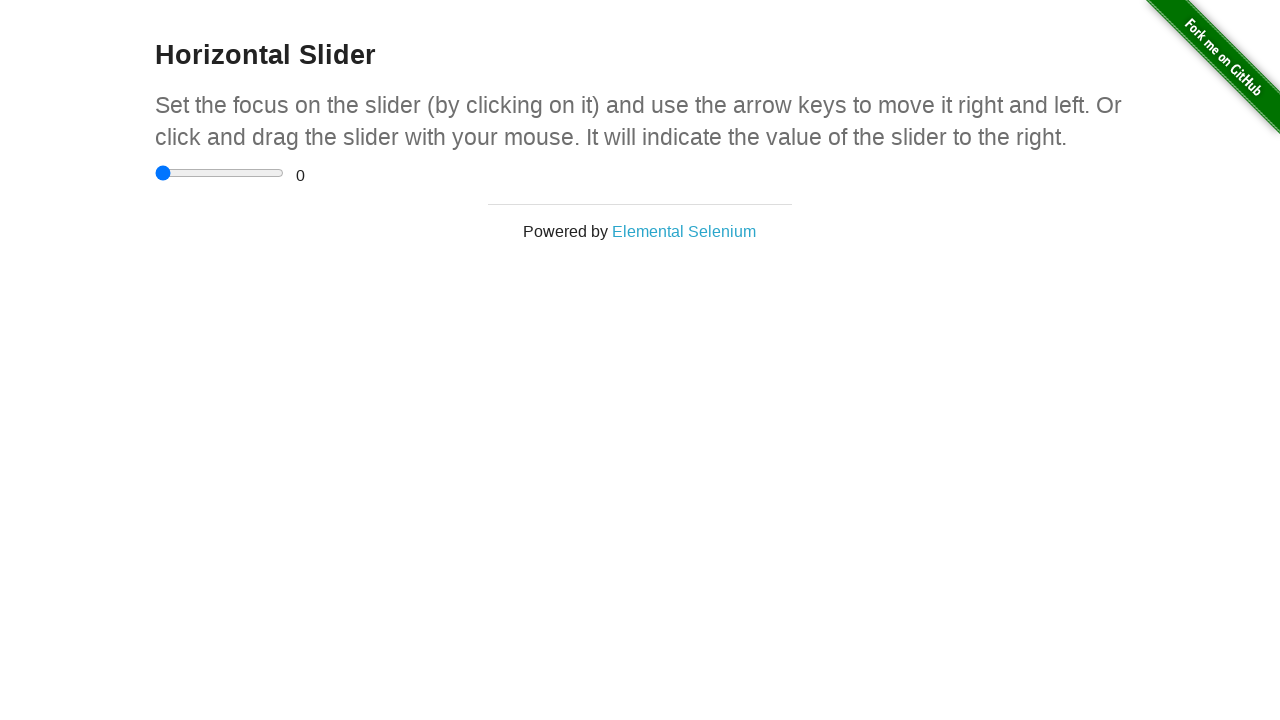

Clicked slider at 10% position to set value at (168, 173)
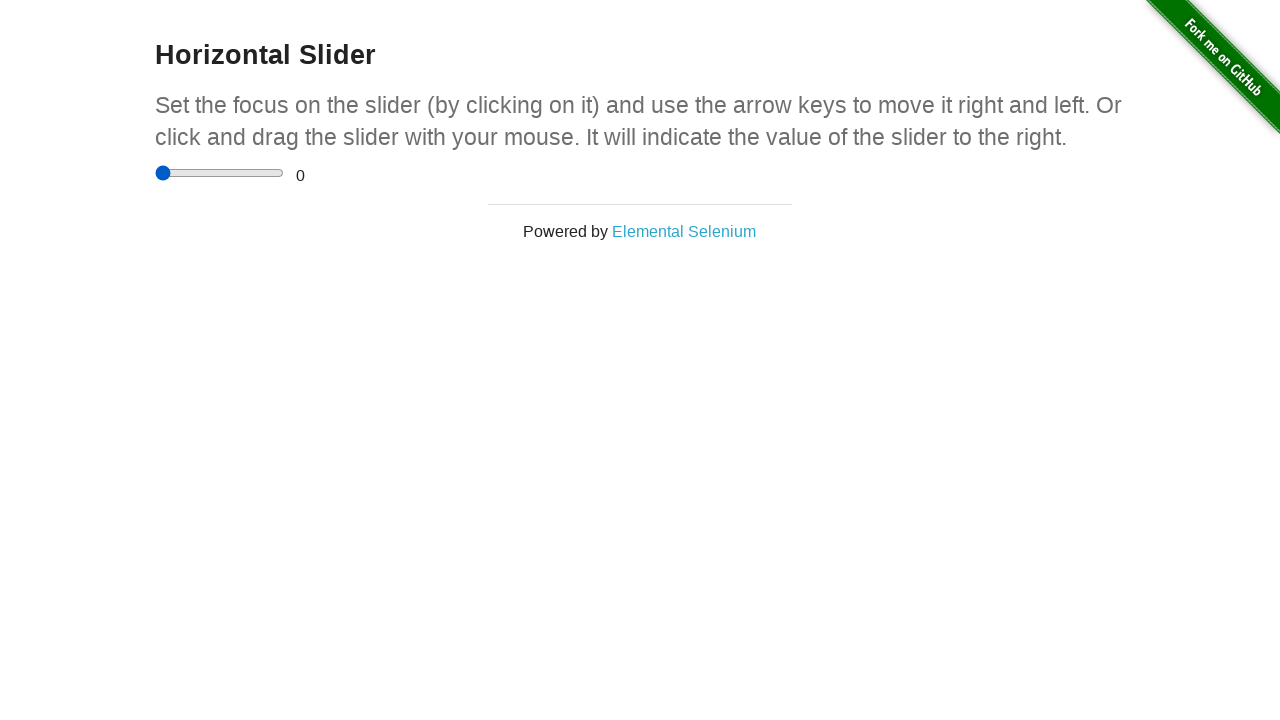

Verified range value display element is present
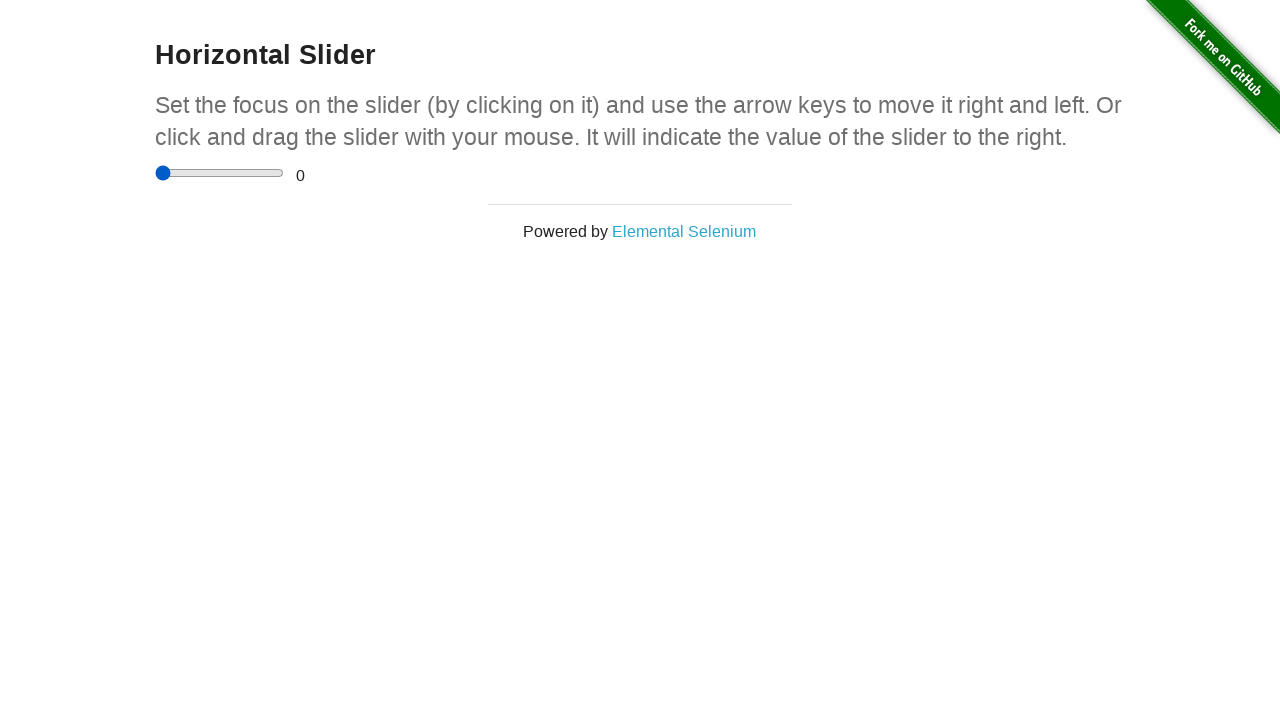

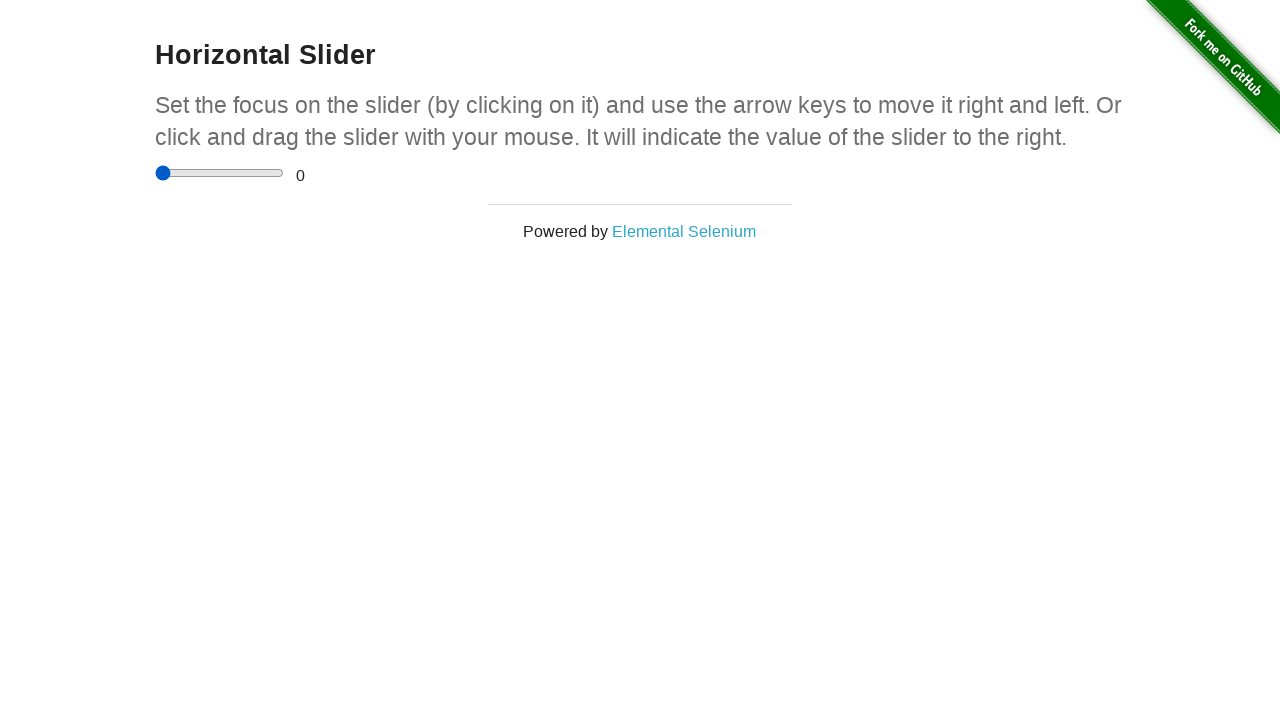